Tests button functionality on LeafGround practice site by clicking a button and verifying page title and element attributes

Starting URL: https://www.leafground.com/button.xhtml

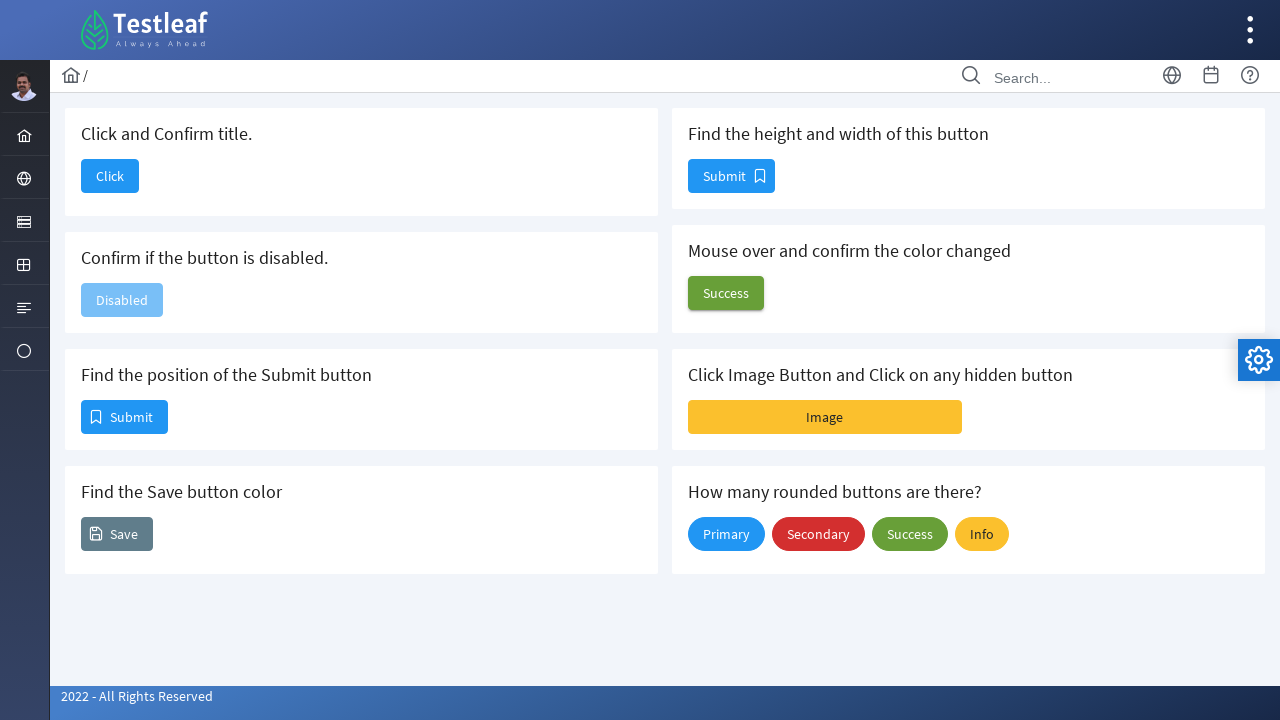

Clicked button element with ID j_idt88:j_idt90 at (110, 176) on #j_idt88\:j_idt90
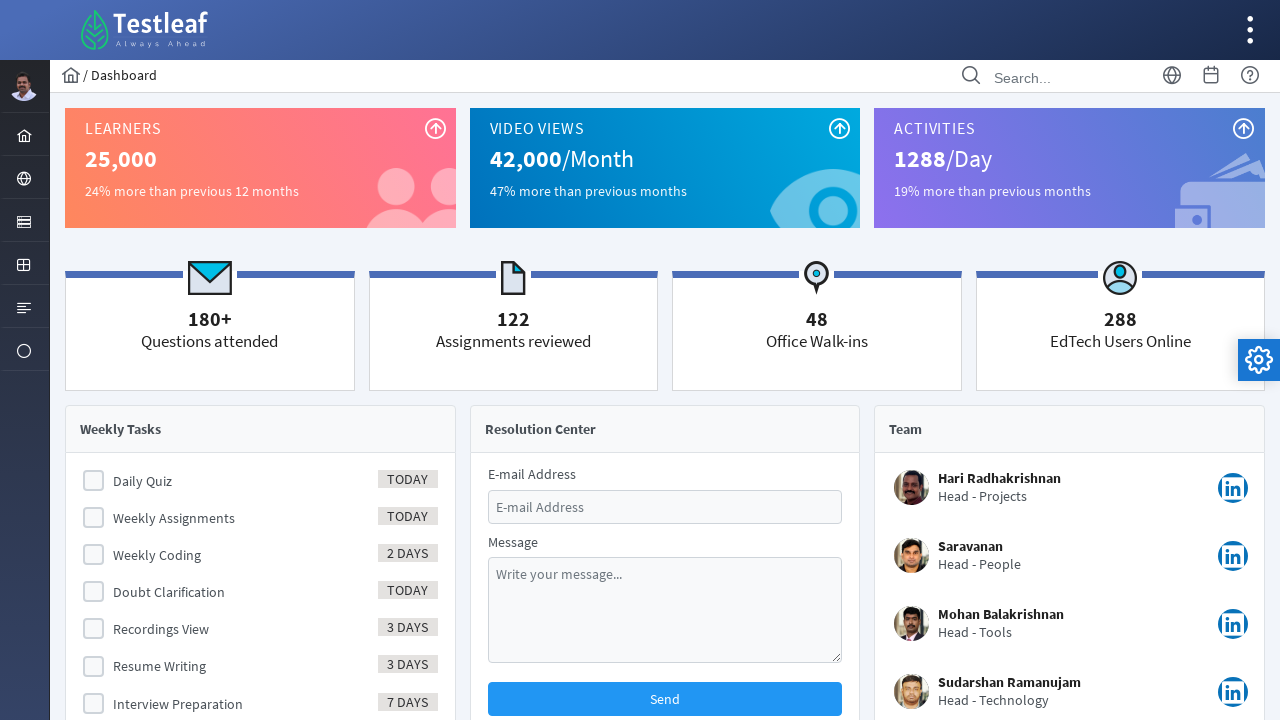

Retrieved page title: Dashboard
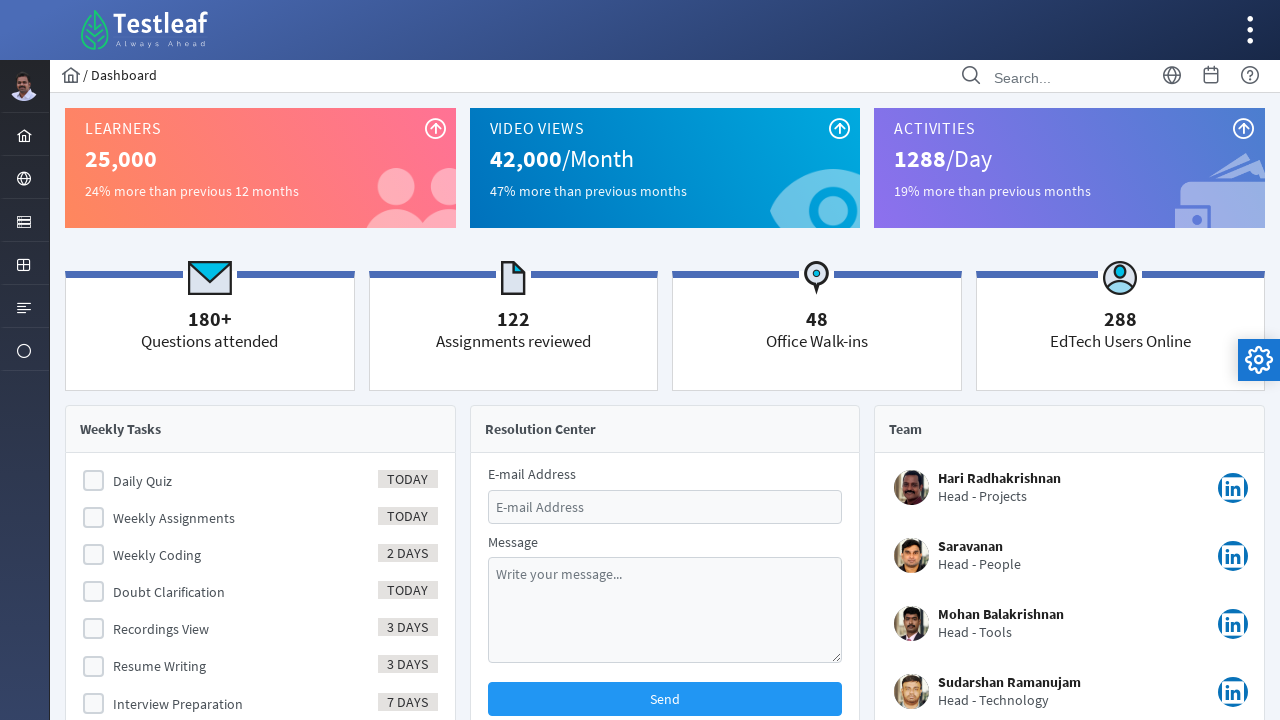

Waited for button element to load
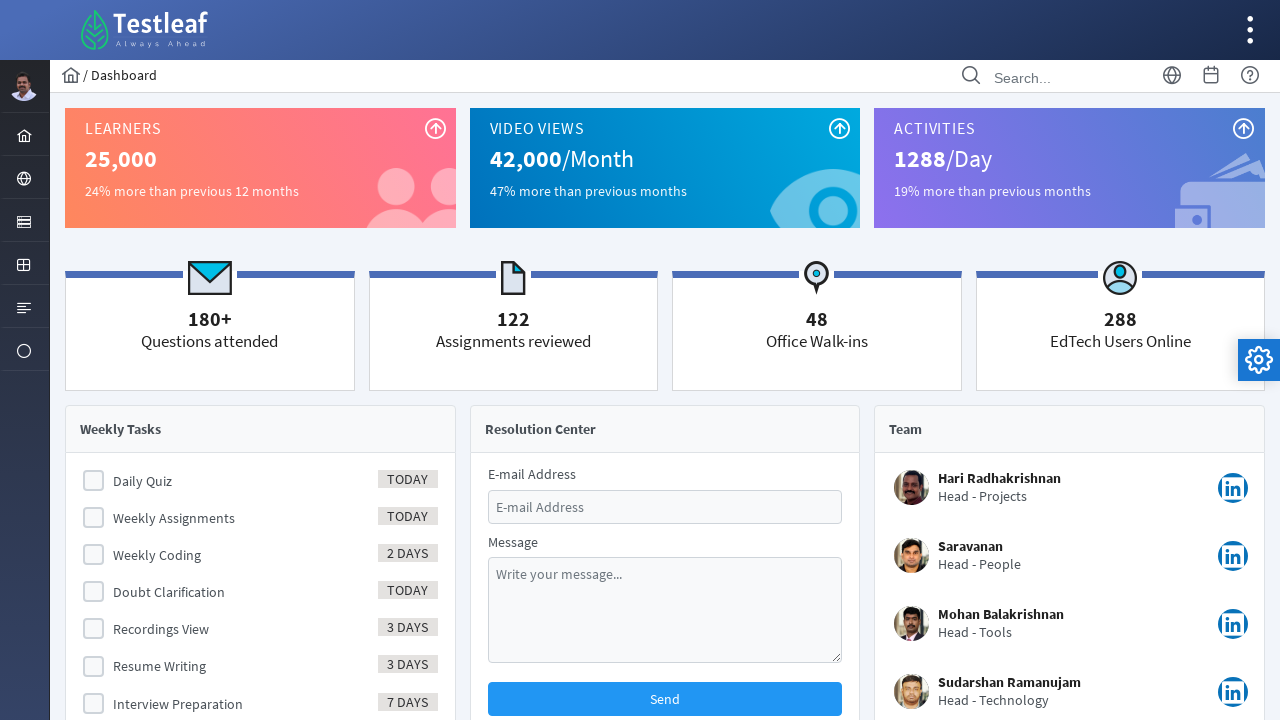

Located first button element on page
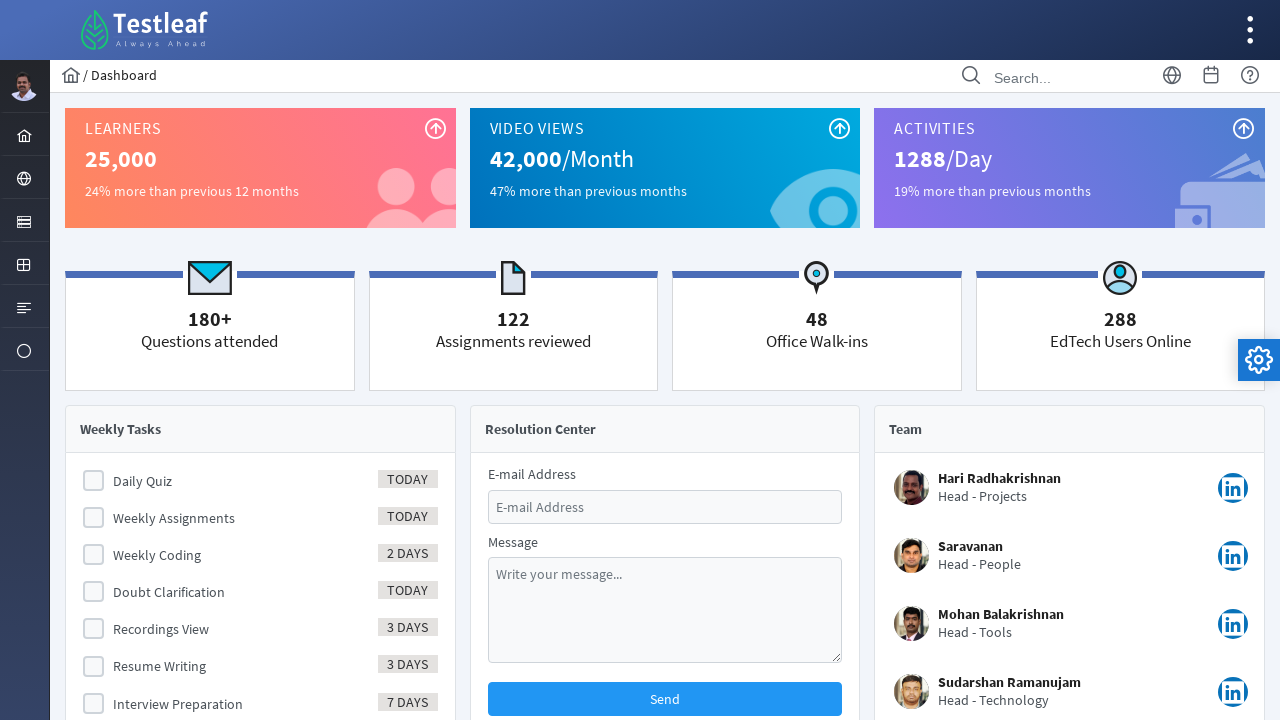

Retrieved color attribute value: None
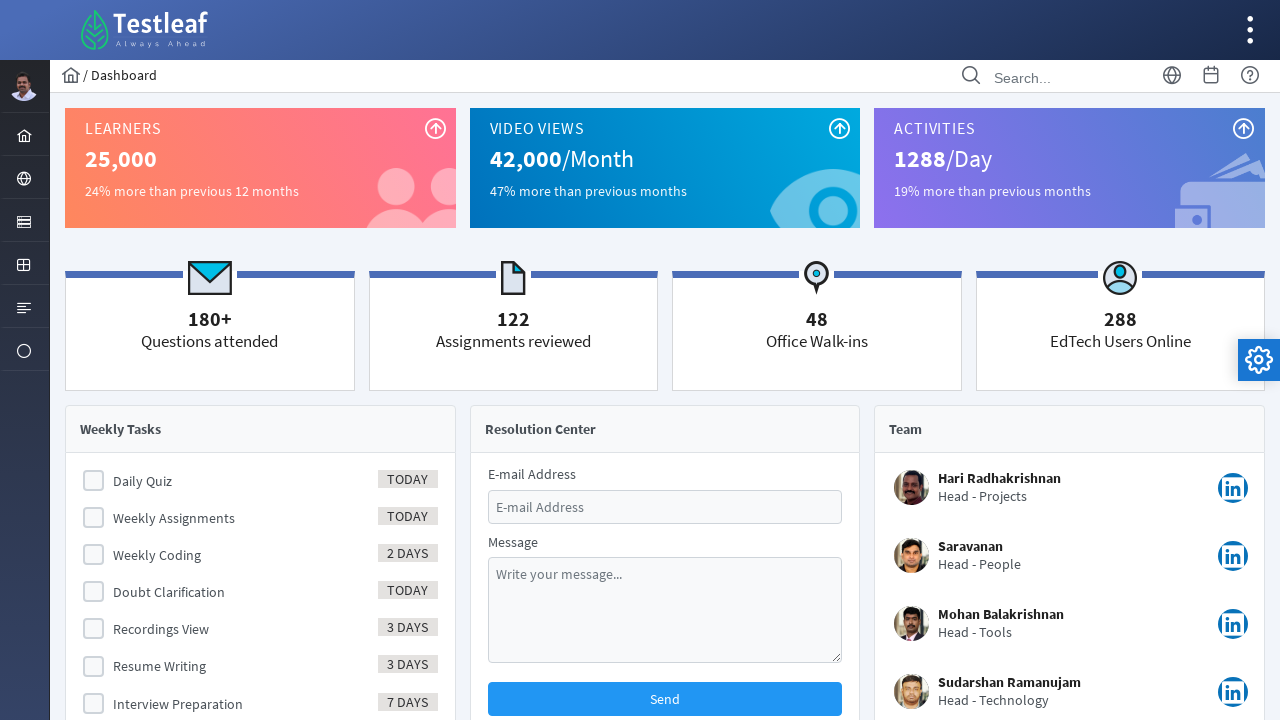

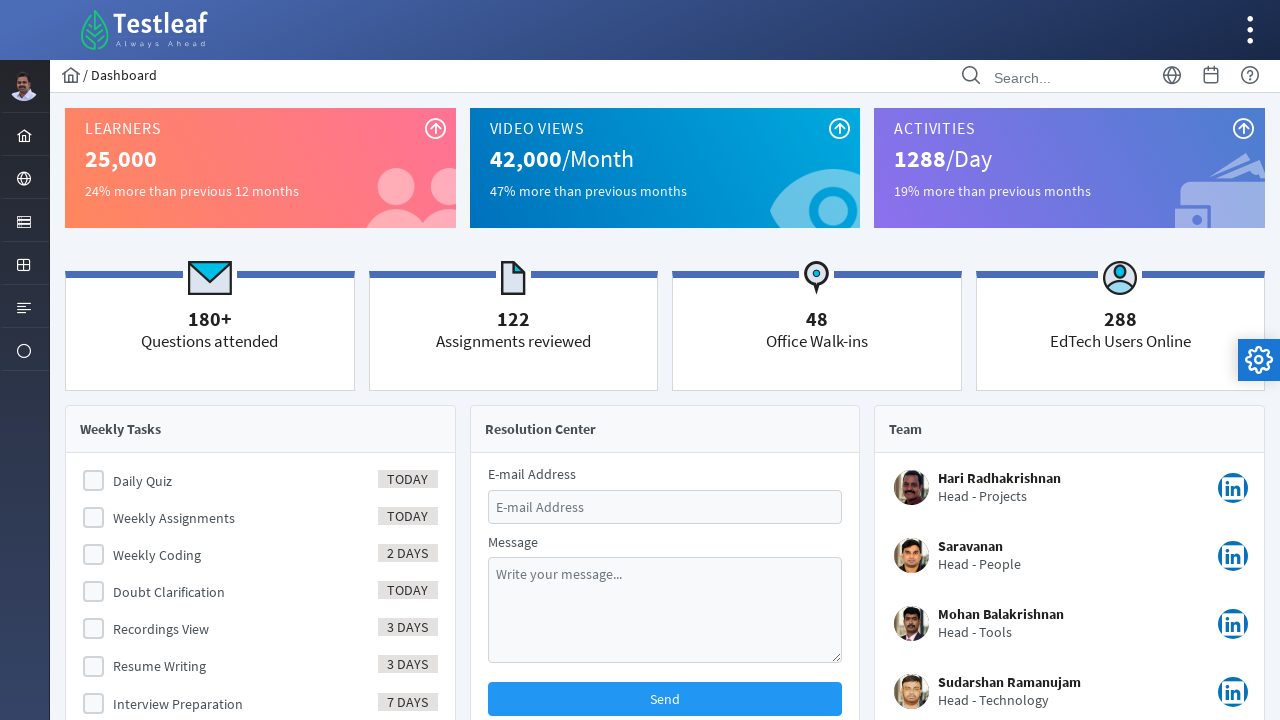